Navigates to the WebdriverIO website and verifies the page title matches the expected value

Starting URL: https://webdriver.io

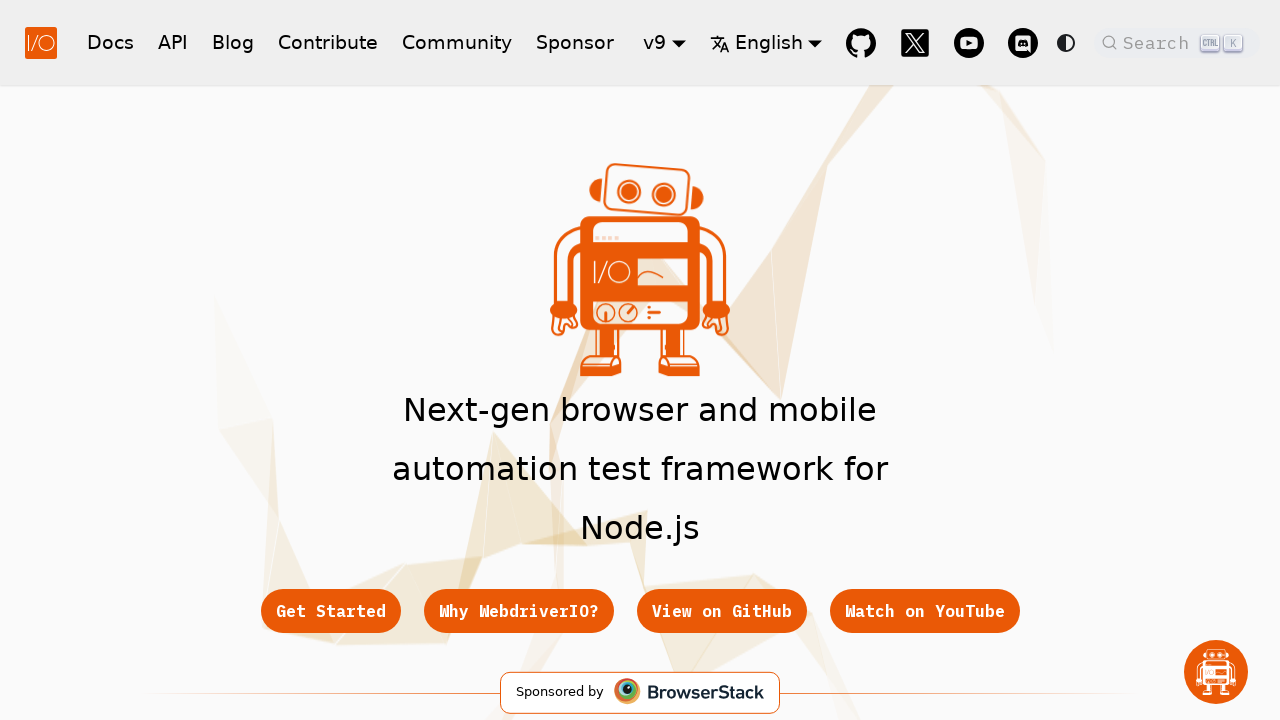

Navigated to WebdriverIO website at https://webdriver.io
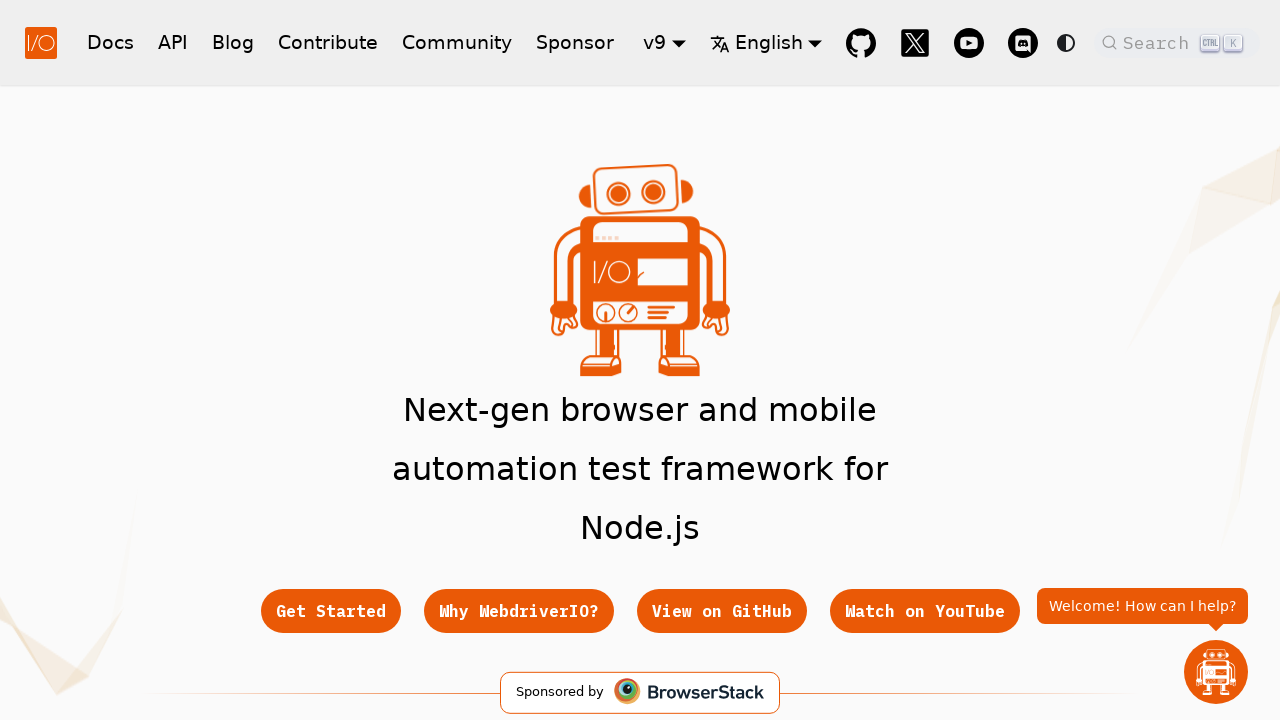

Verified page title matches expected value
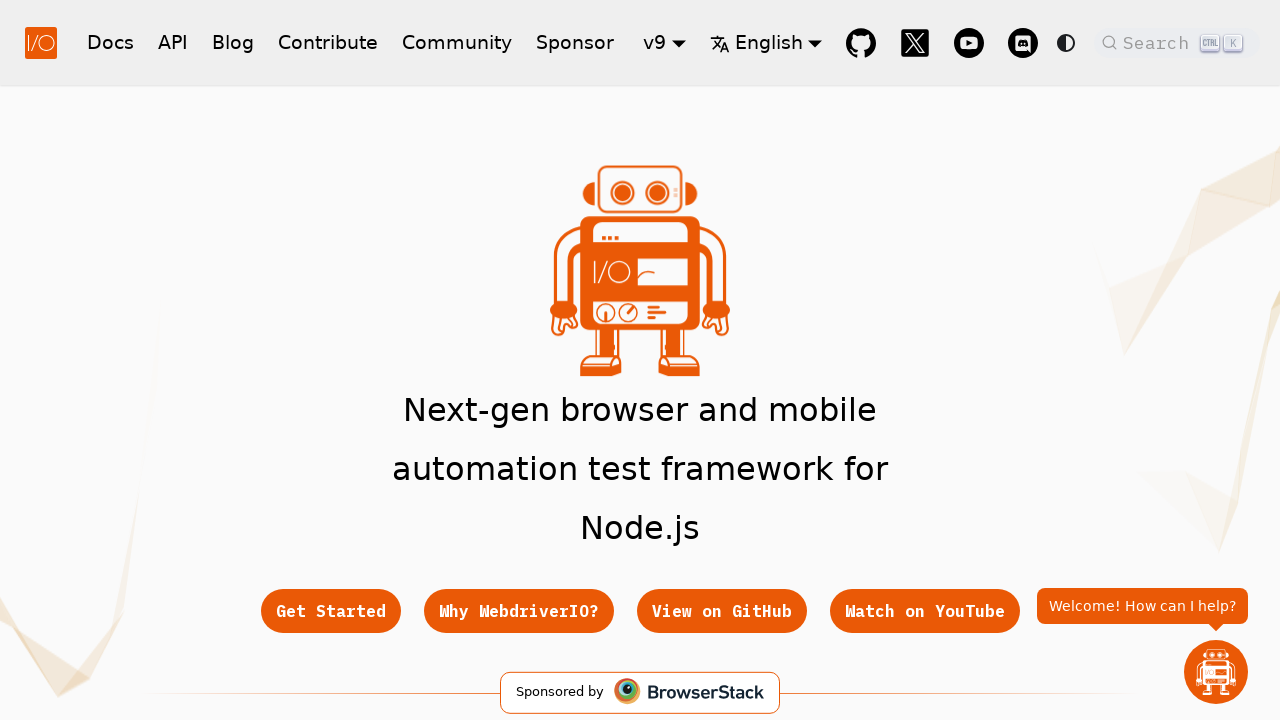

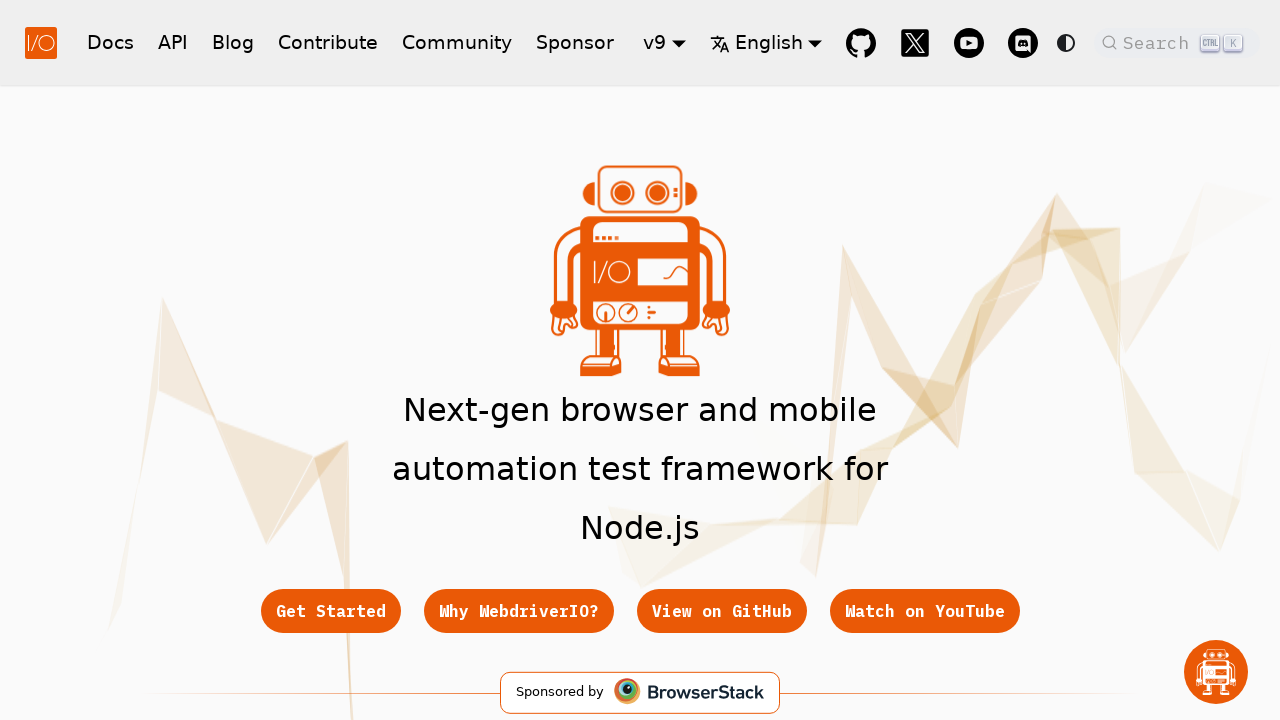